Tests dynamic loading functionality by clicking a start button and waiting for the "Hello World!" text to appear, demonstrating fluent wait behavior.

Starting URL: https://the-internet.herokuapp.com/dynamic_loading/1

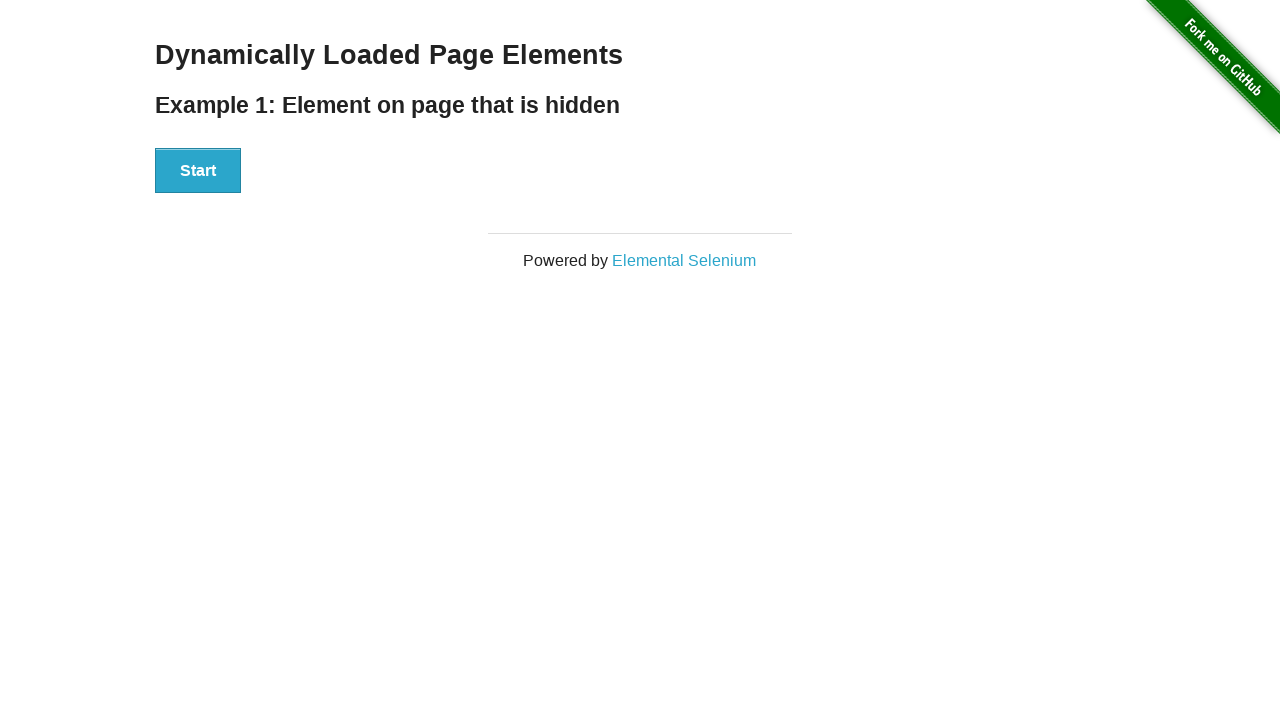

Clicked start button to trigger dynamic loading at (198, 171) on xpath=//div[@id='start']//button
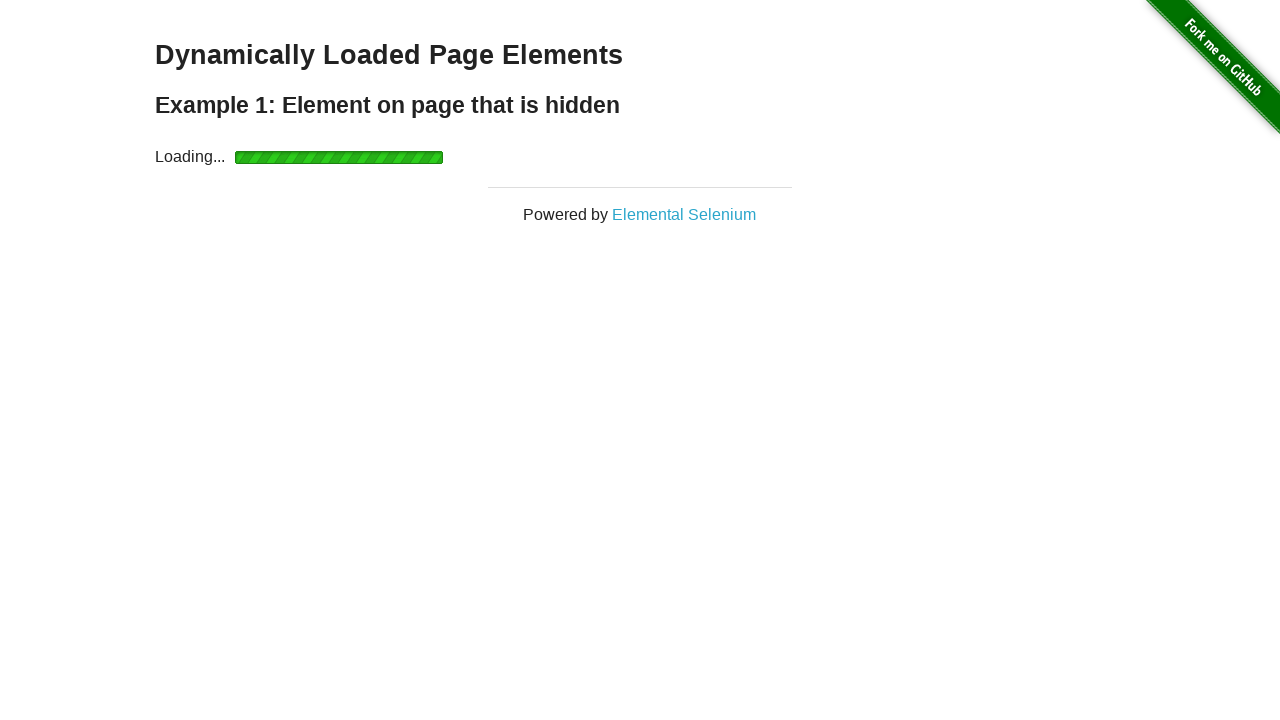

Located the finish element (h4 tag)
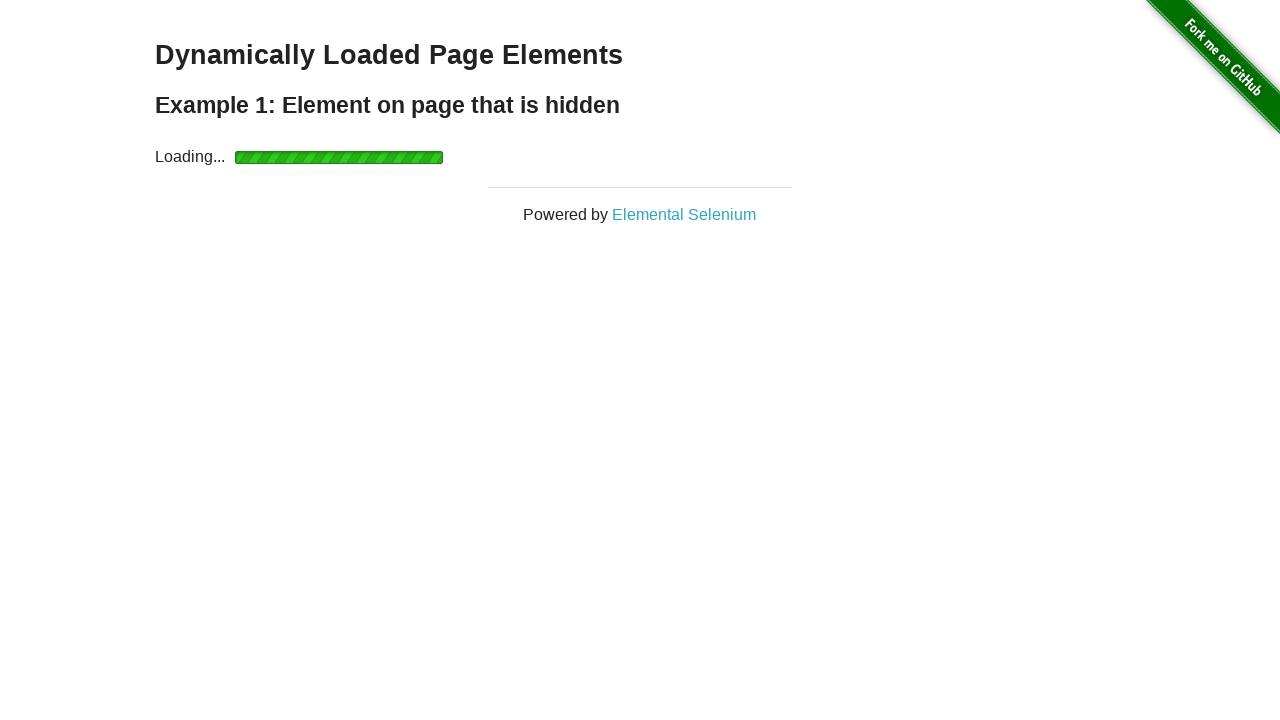

Hello World! text appeared after dynamic loading
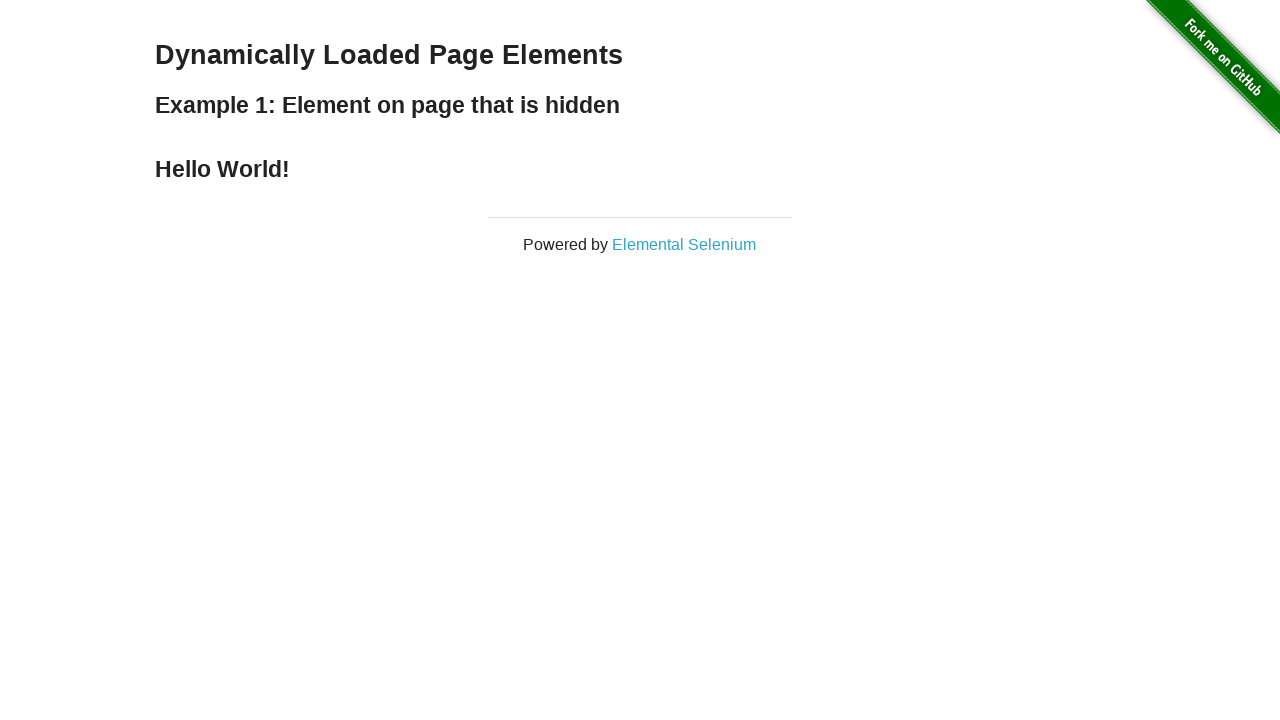

Verified that the text content equals 'Hello World!'
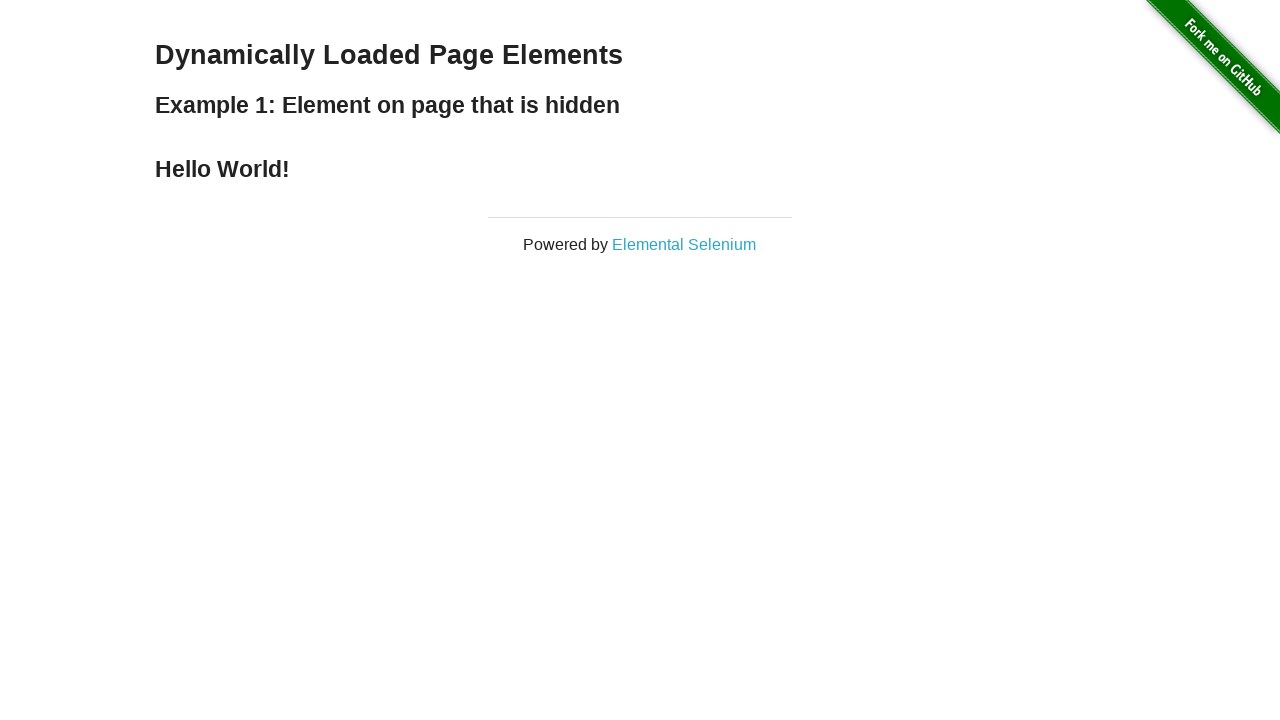

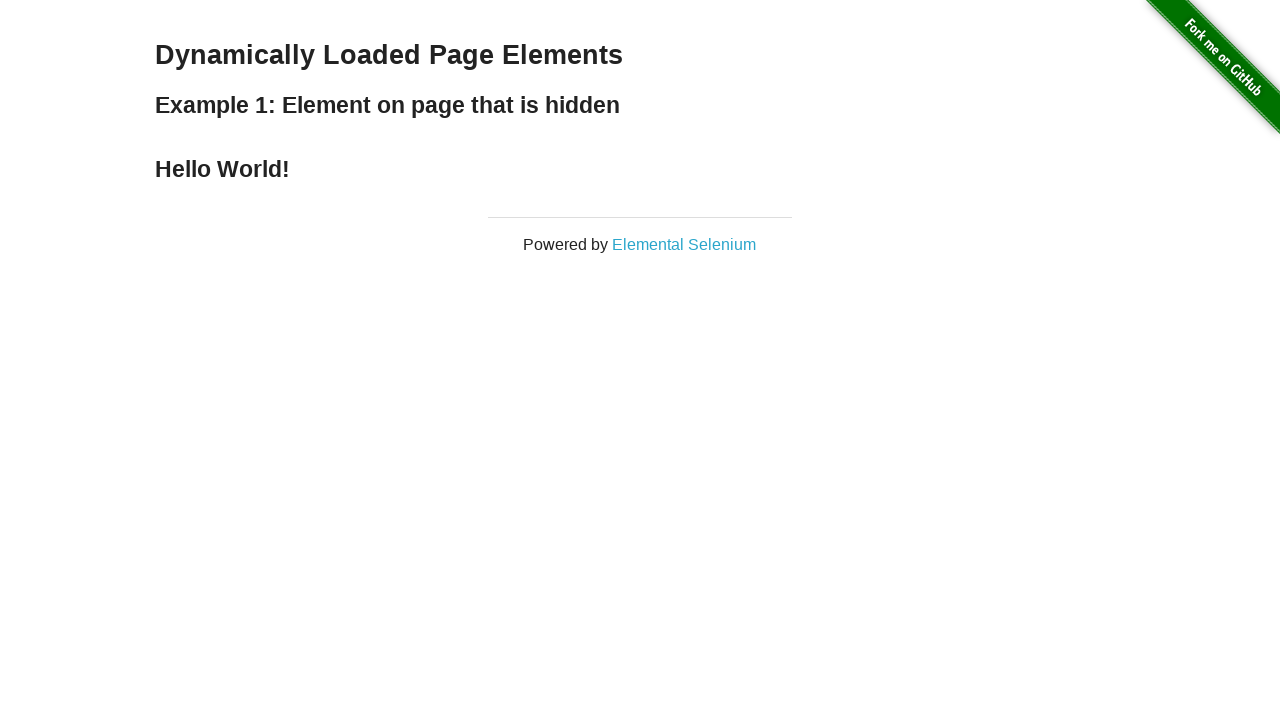